Tests that the complete all checkbox updates state when individual items are completed or cleared

Starting URL: https://demo.playwright.dev/todomvc

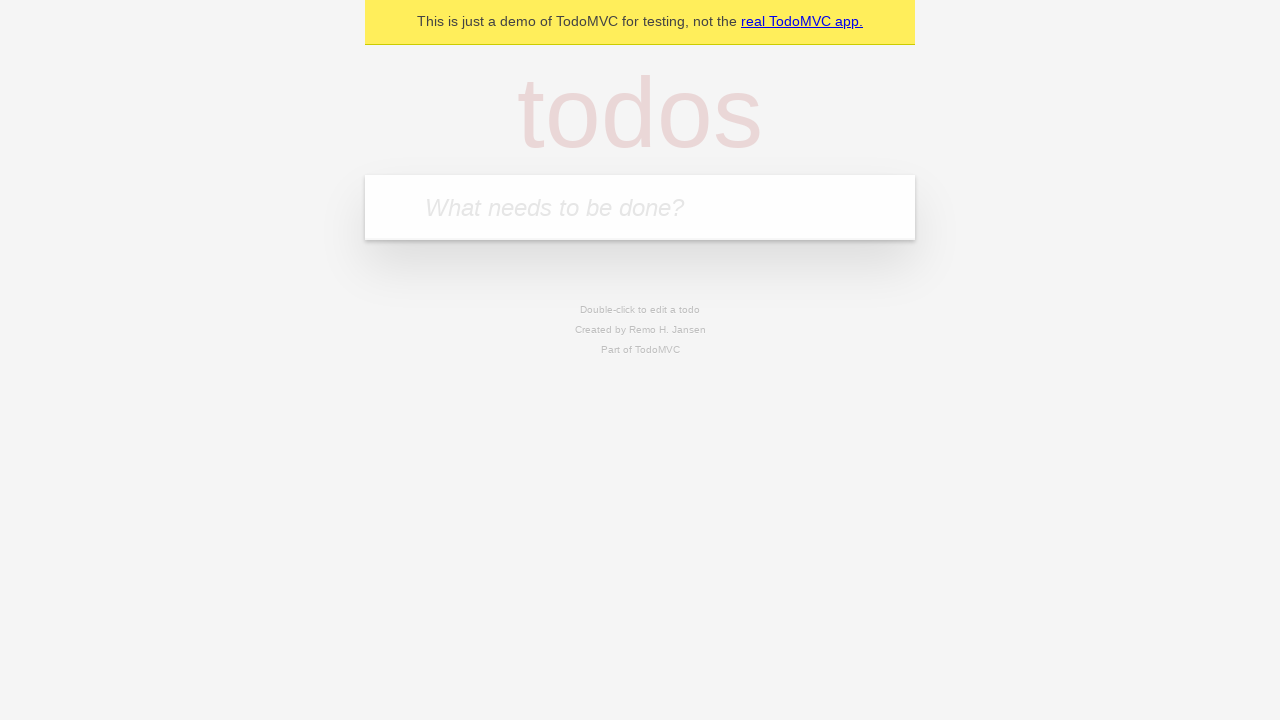

Filled todo input with 'buy some cheese' on internal:attr=[placeholder="What needs to be done?"i]
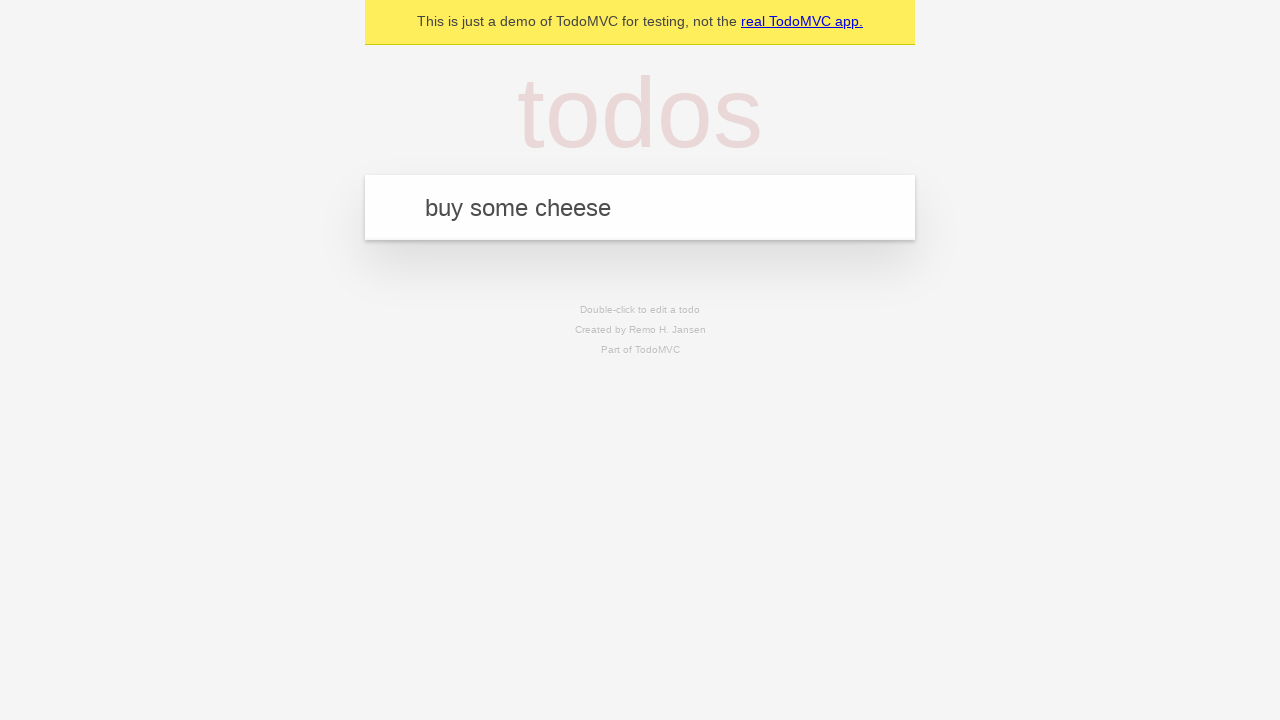

Pressed Enter to add todo 'buy some cheese' on internal:attr=[placeholder="What needs to be done?"i]
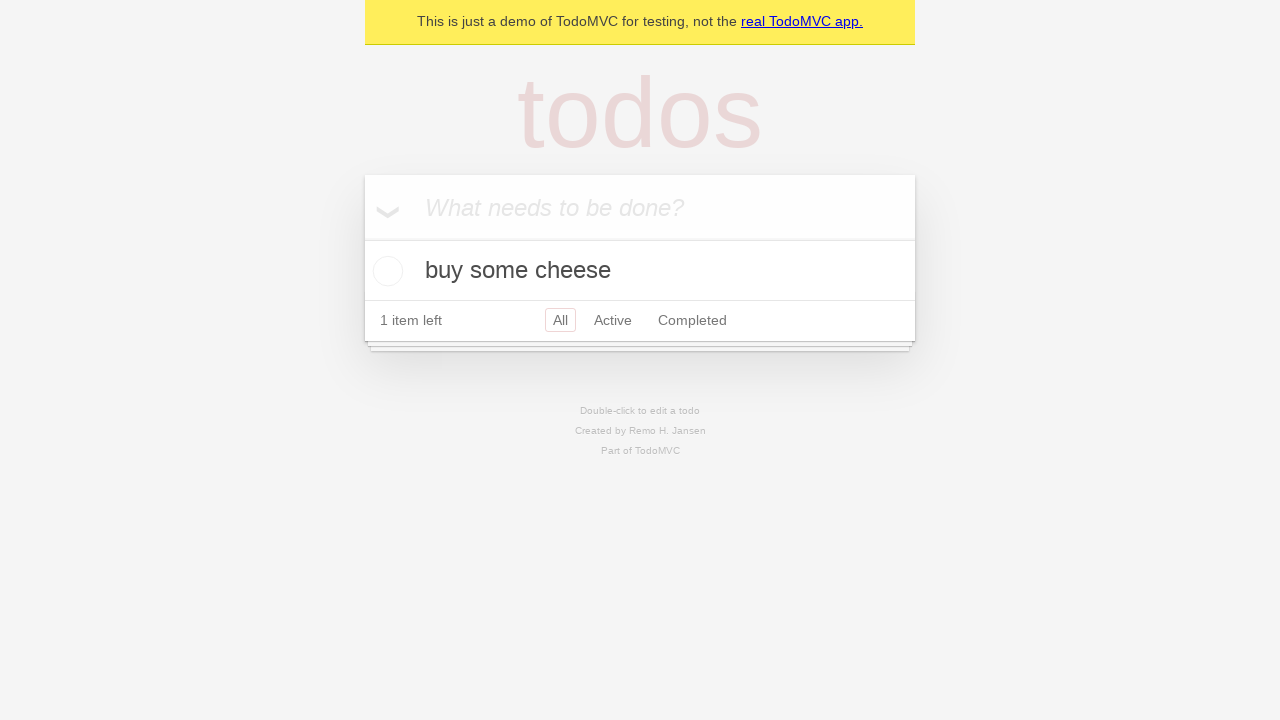

Filled todo input with 'feed the cat' on internal:attr=[placeholder="What needs to be done?"i]
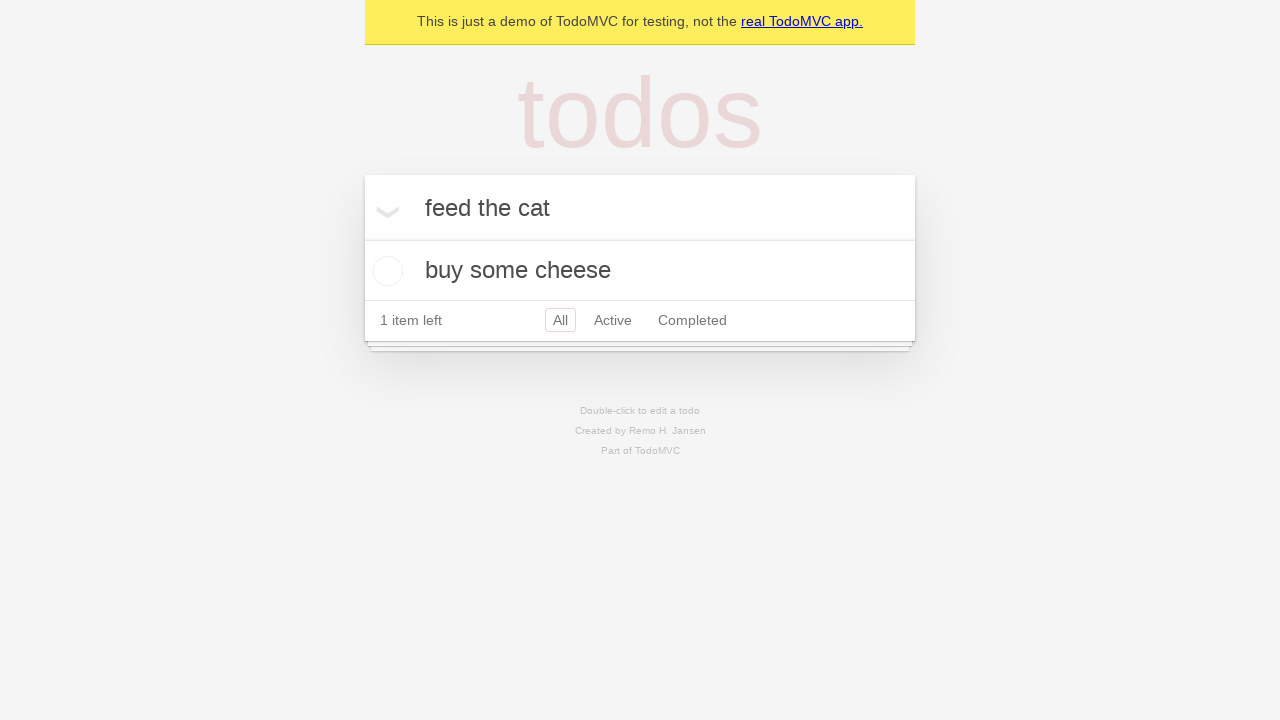

Pressed Enter to add todo 'feed the cat' on internal:attr=[placeholder="What needs to be done?"i]
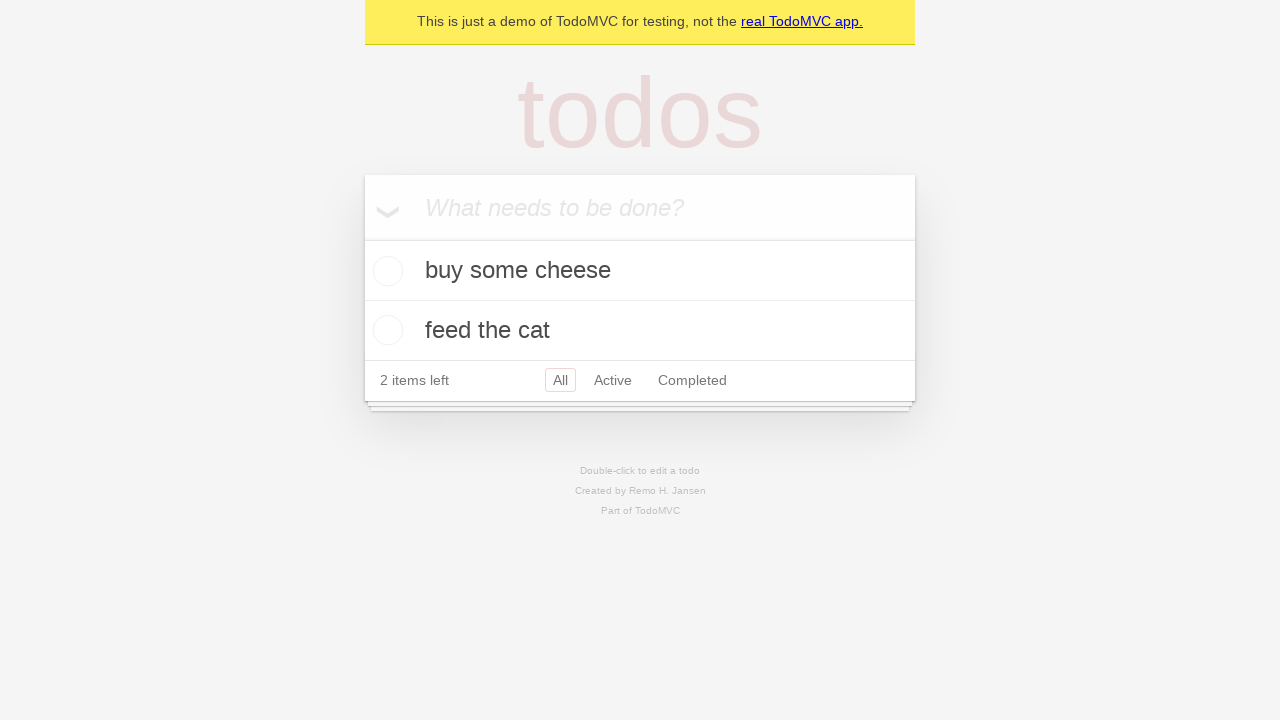

Filled todo input with 'book a doctors appointment' on internal:attr=[placeholder="What needs to be done?"i]
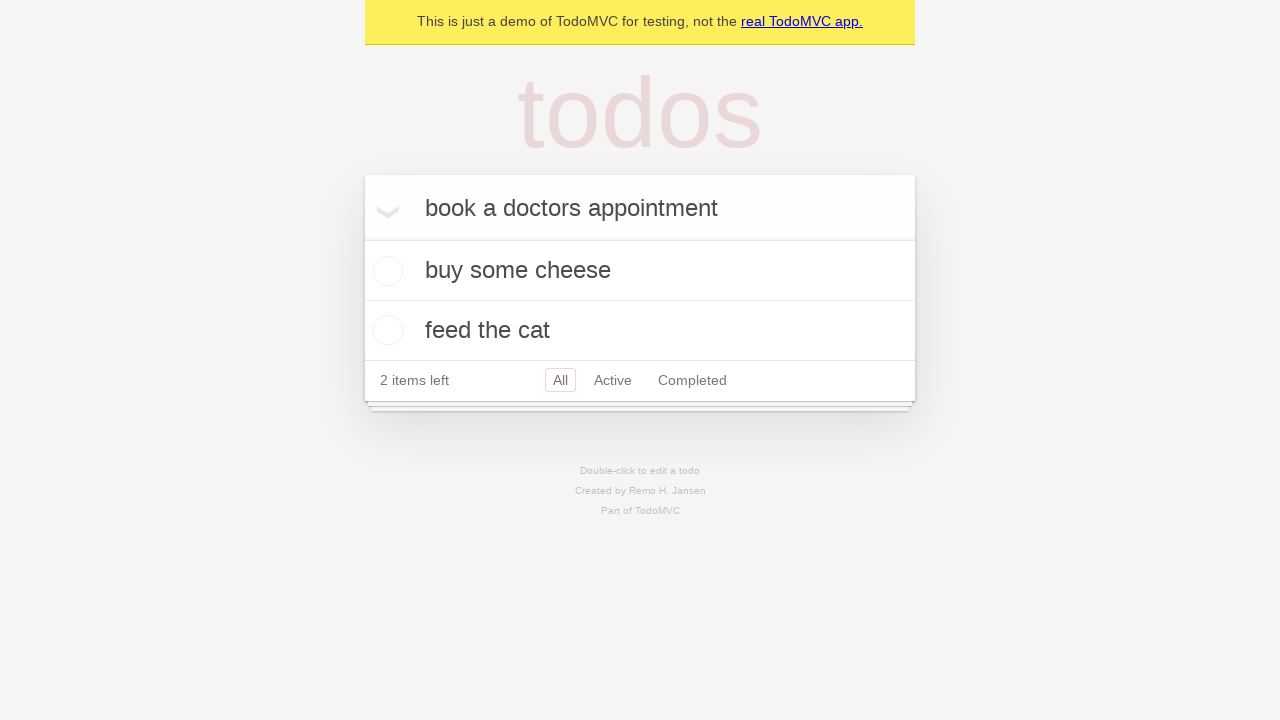

Pressed Enter to add todo 'book a doctors appointment' on internal:attr=[placeholder="What needs to be done?"i]
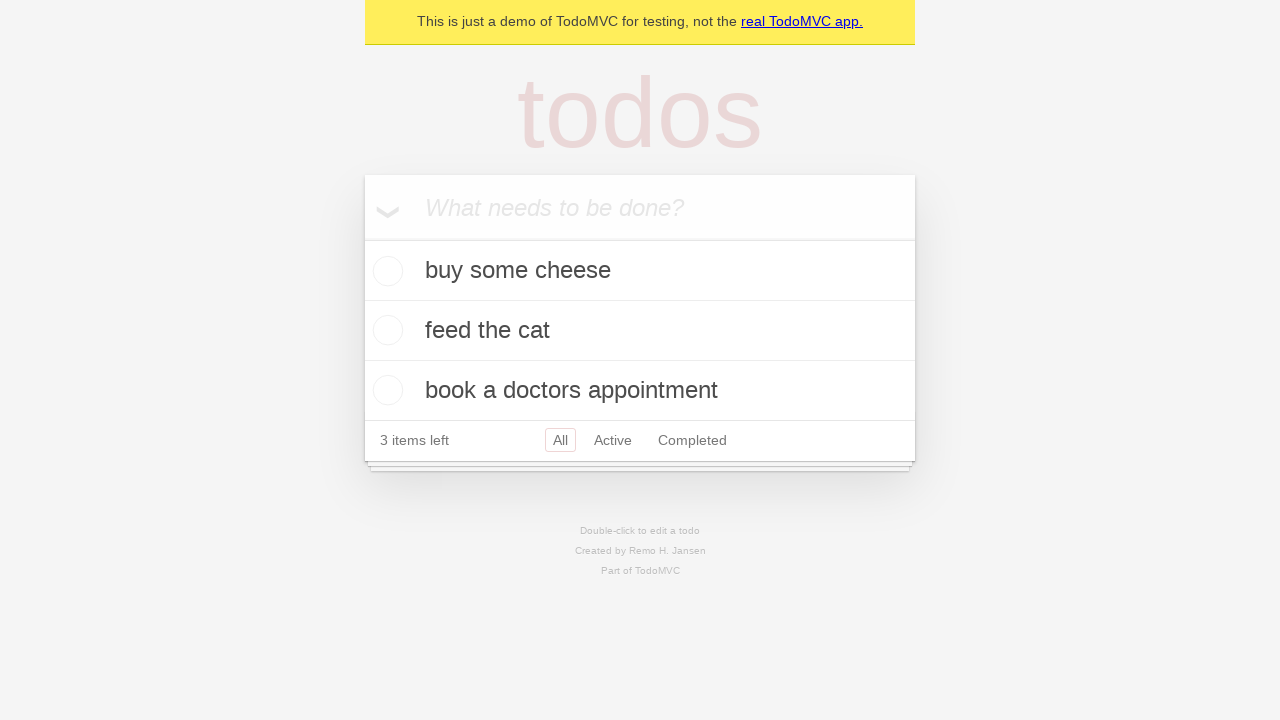

Checked 'Mark all as complete' checkbox to complete all todos at (362, 238) on internal:label="Mark all as complete"i
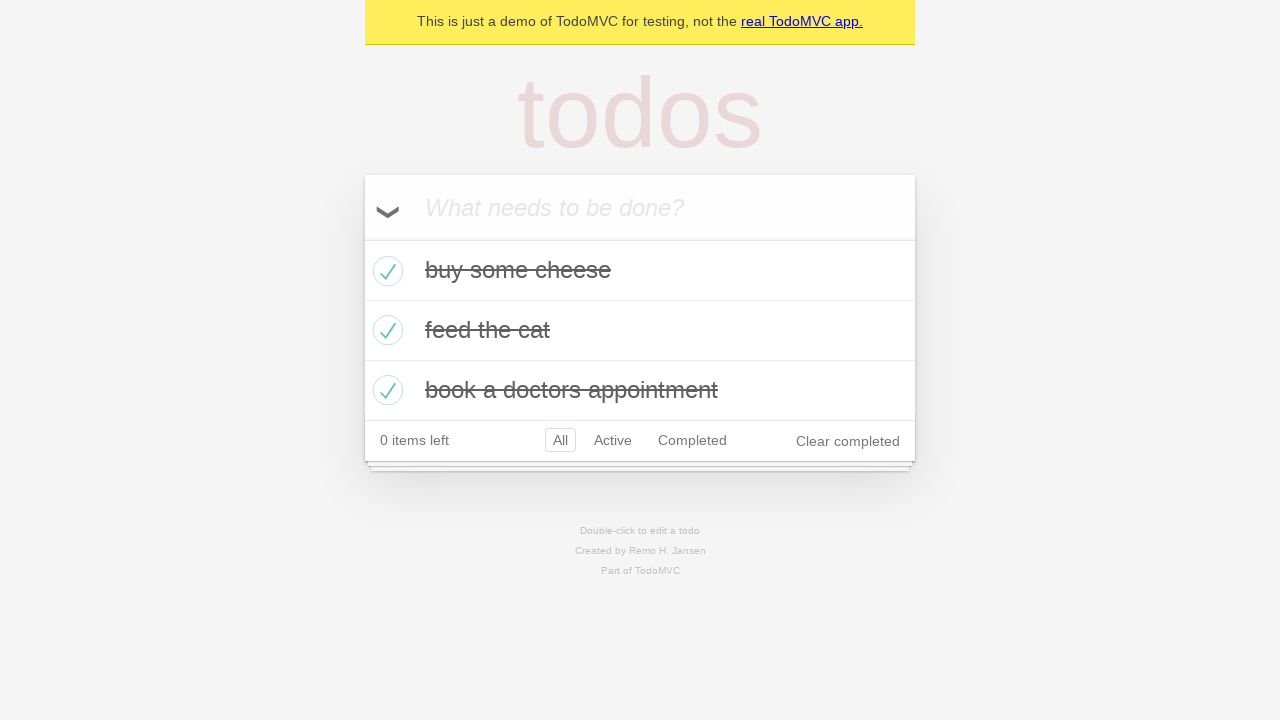

Unchecked the first todo item checkbox at (385, 271) on internal:testid=[data-testid="todo-item"s] >> nth=0 >> internal:role=checkbox
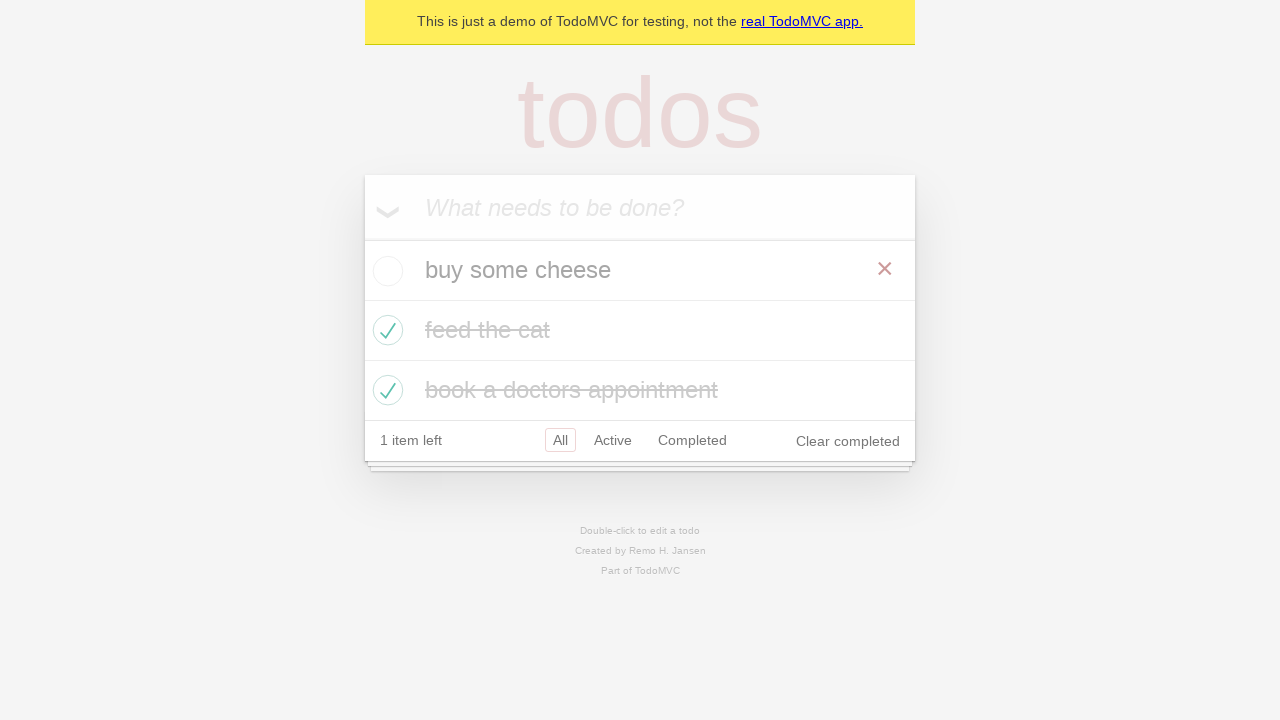

Checked the first todo item checkbox again at (385, 271) on internal:testid=[data-testid="todo-item"s] >> nth=0 >> internal:role=checkbox
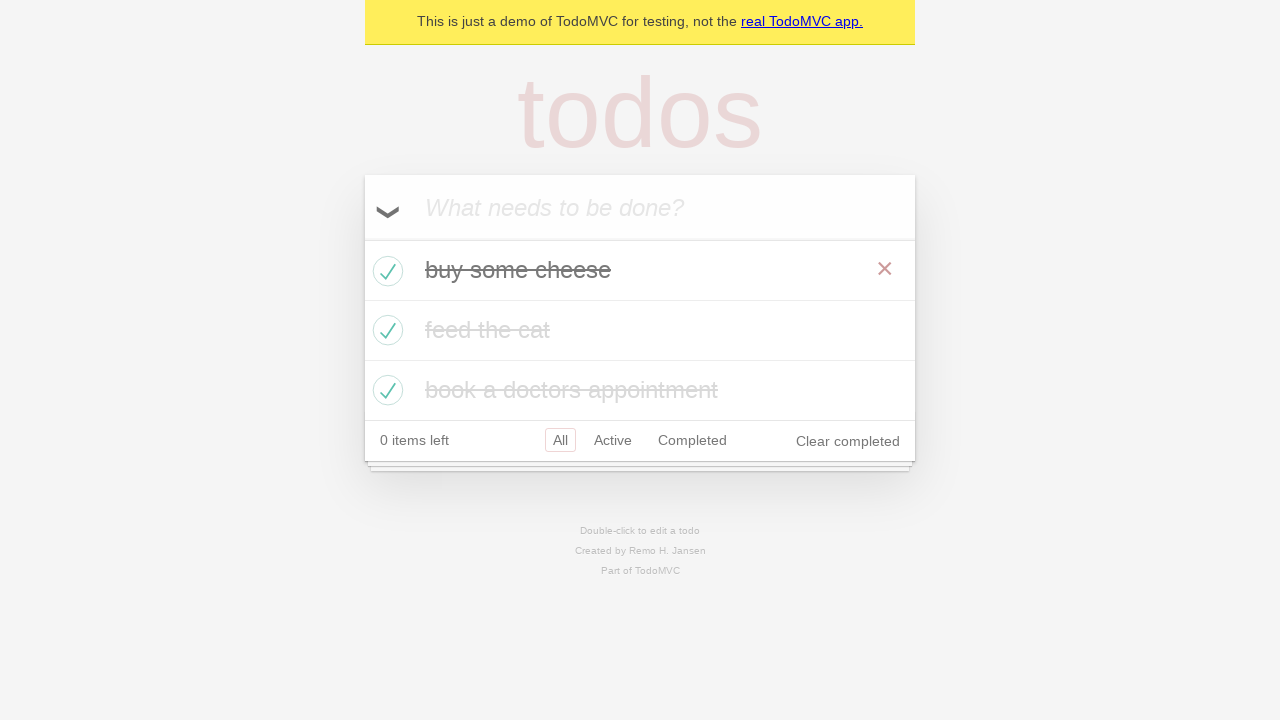

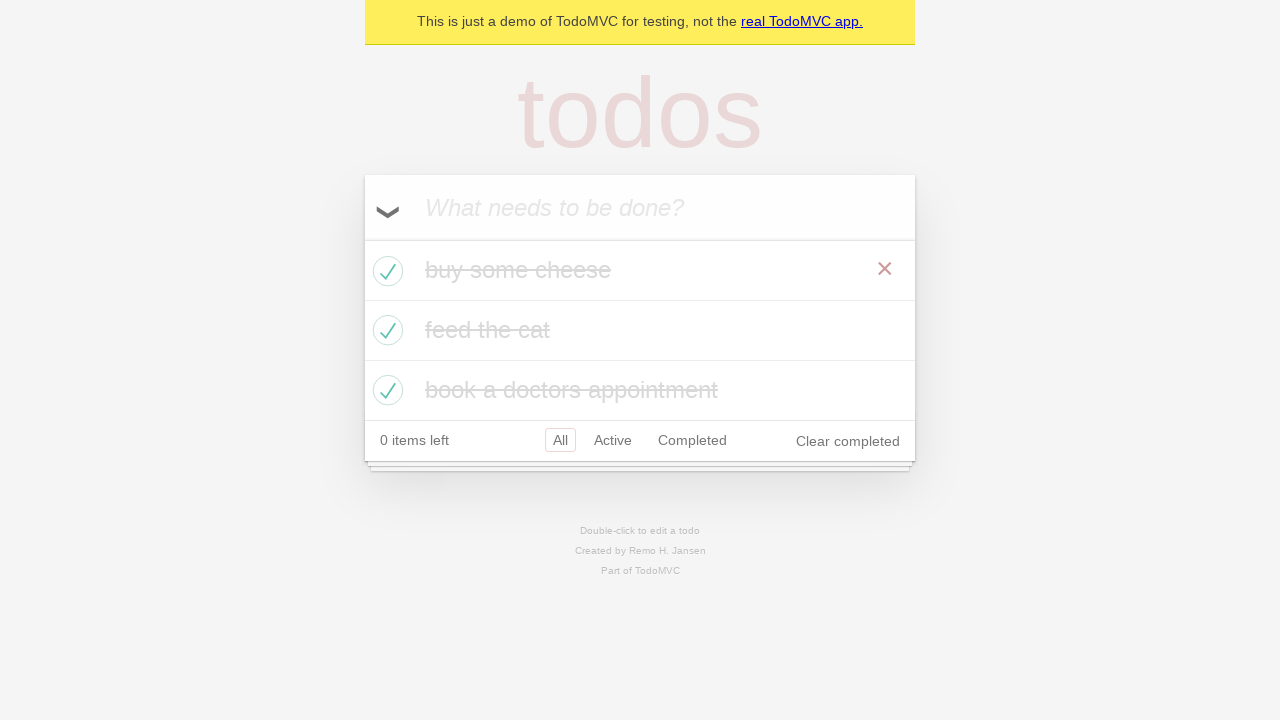